Tests dynamic loading by clicking the Start button and waiting for "Hello World!" text to appear using visibility condition

Starting URL: https://automationfc.github.io/dynamic-loading/

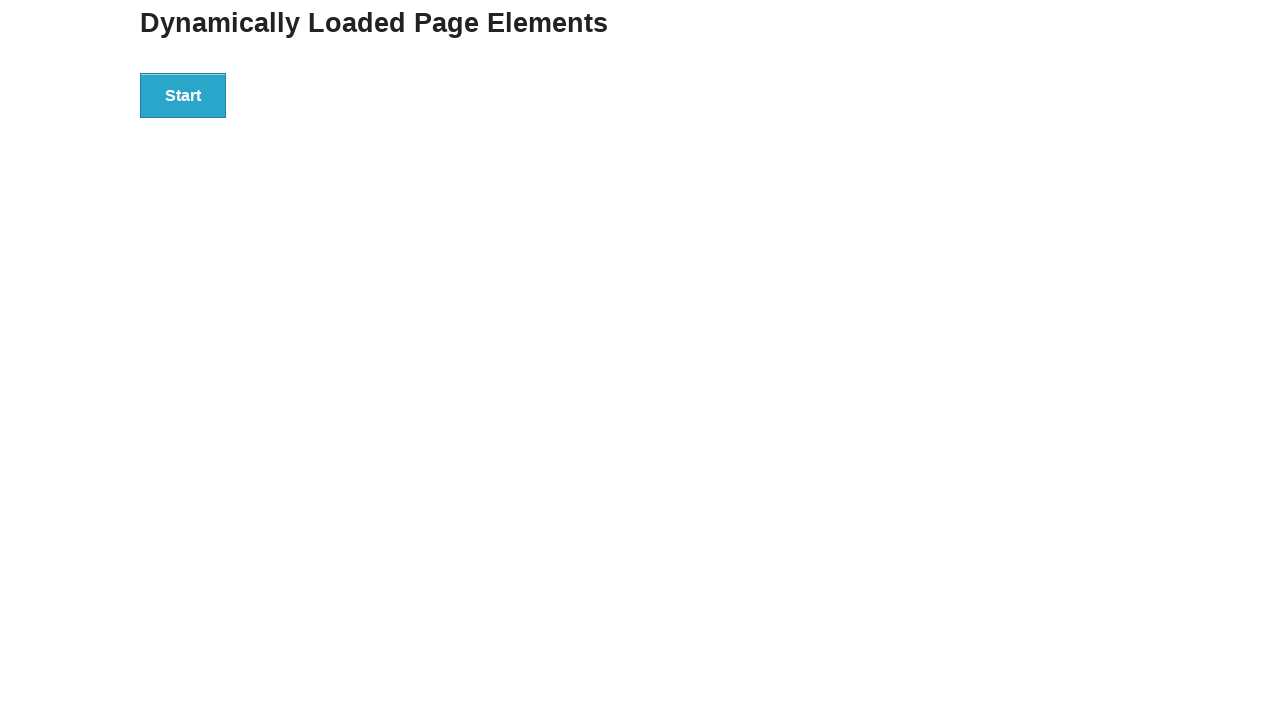

Clicked the Start button at (183, 95) on xpath=//*[text()='Start']
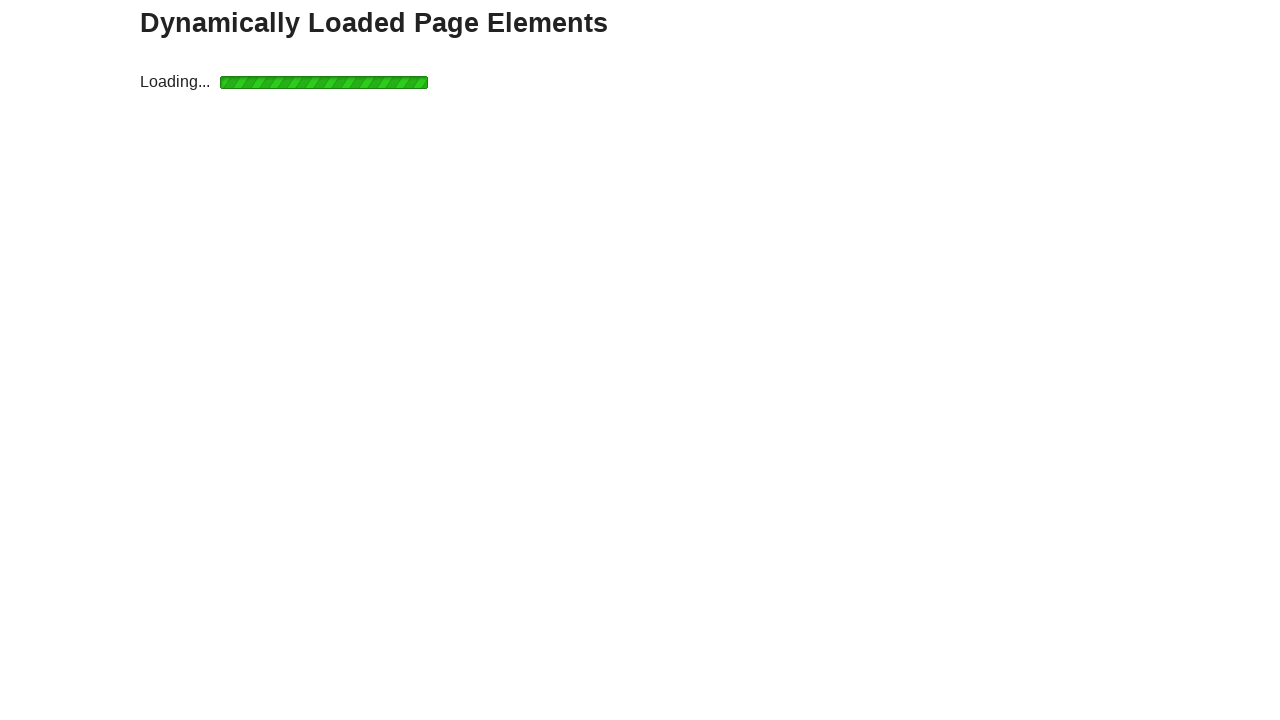

Waited for 'Hello World!' text to become visible
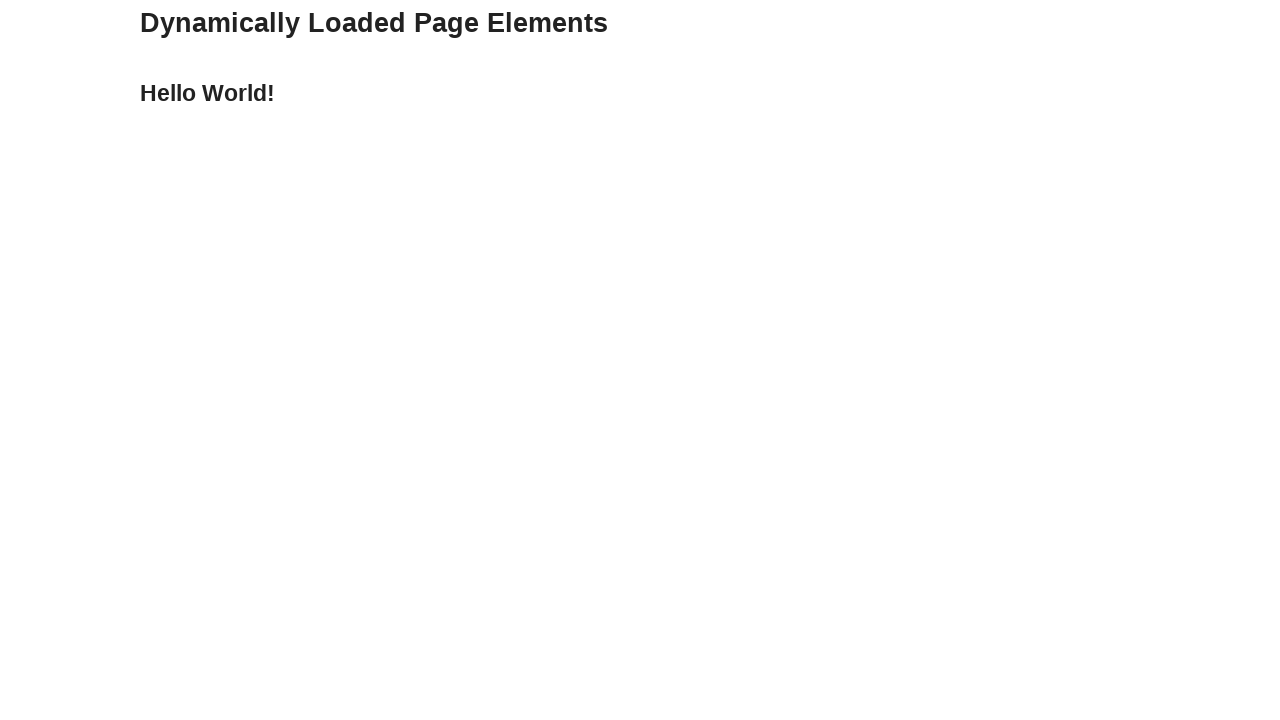

Verified that 'Hello World!' text is visible on page
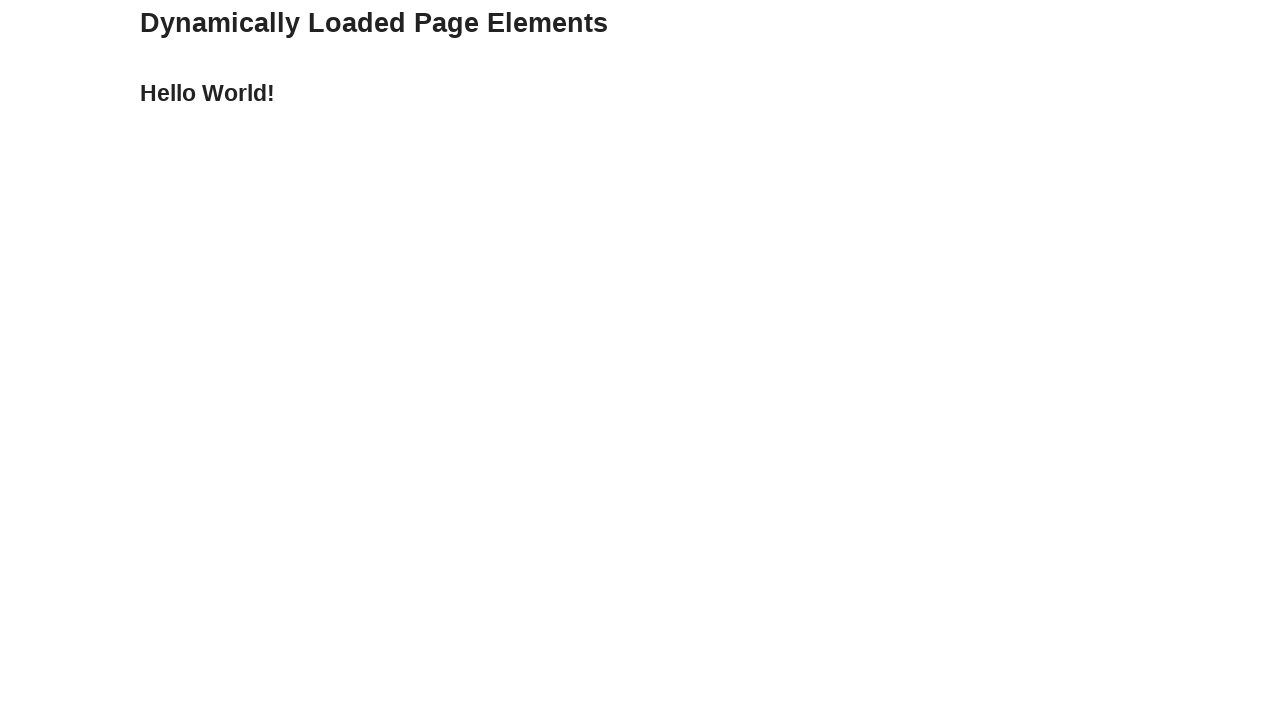

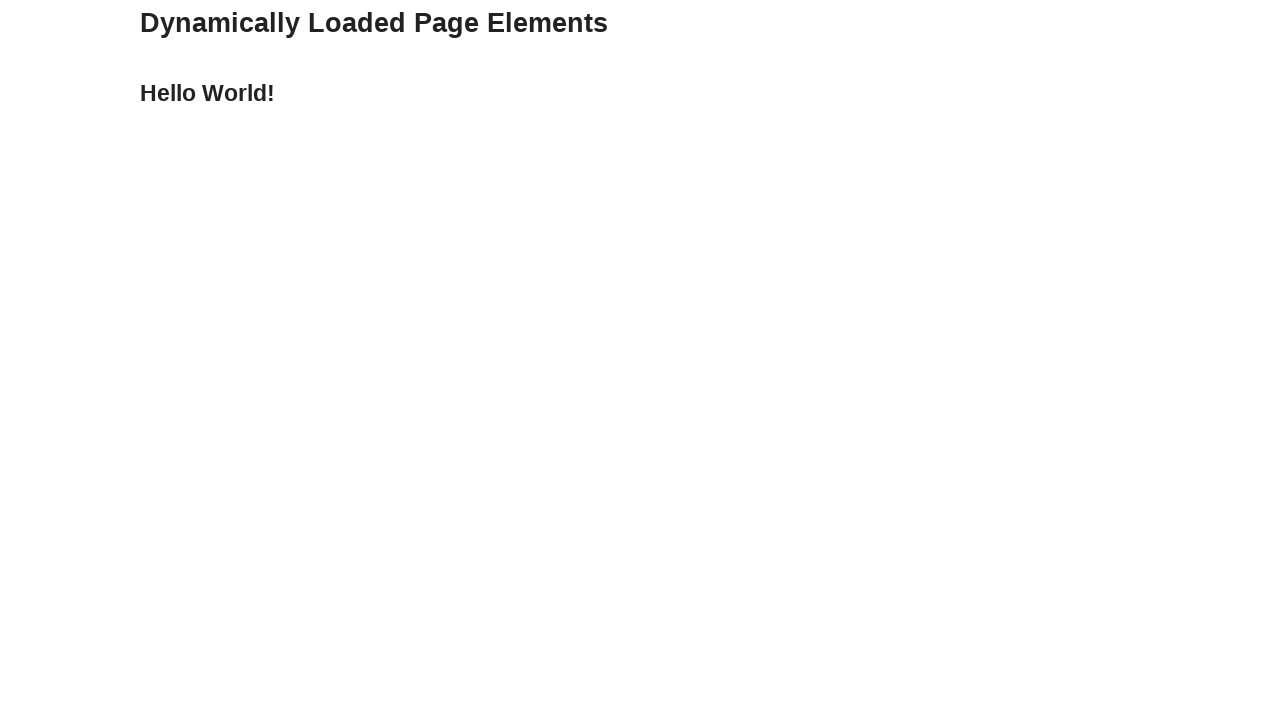